Tests clicking on a link using partial link text matching on the omayo test page, specifically clicking a link containing "Open a popup" text.

Starting URL: http://omayo.blogspot.com/

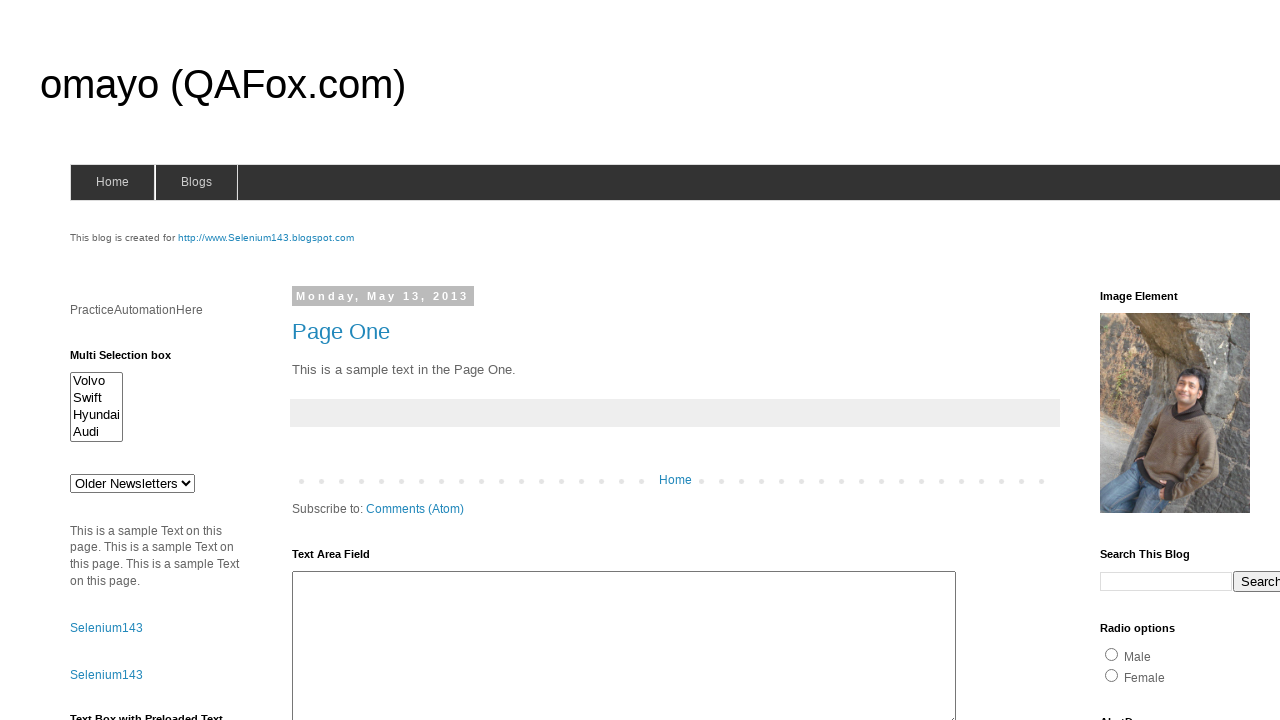

Navigated to omayo.blogspot.com
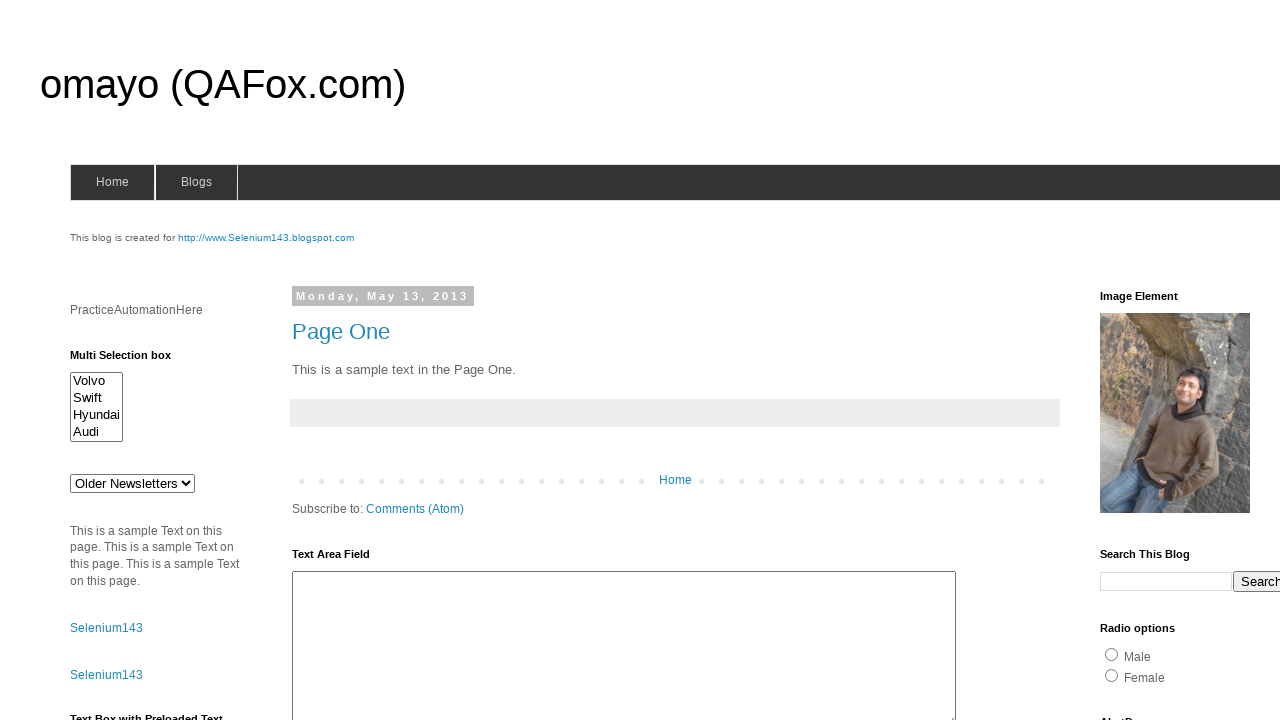

Clicked link containing 'Open a popup' text at (132, 360) on a:has-text('Open a popup')
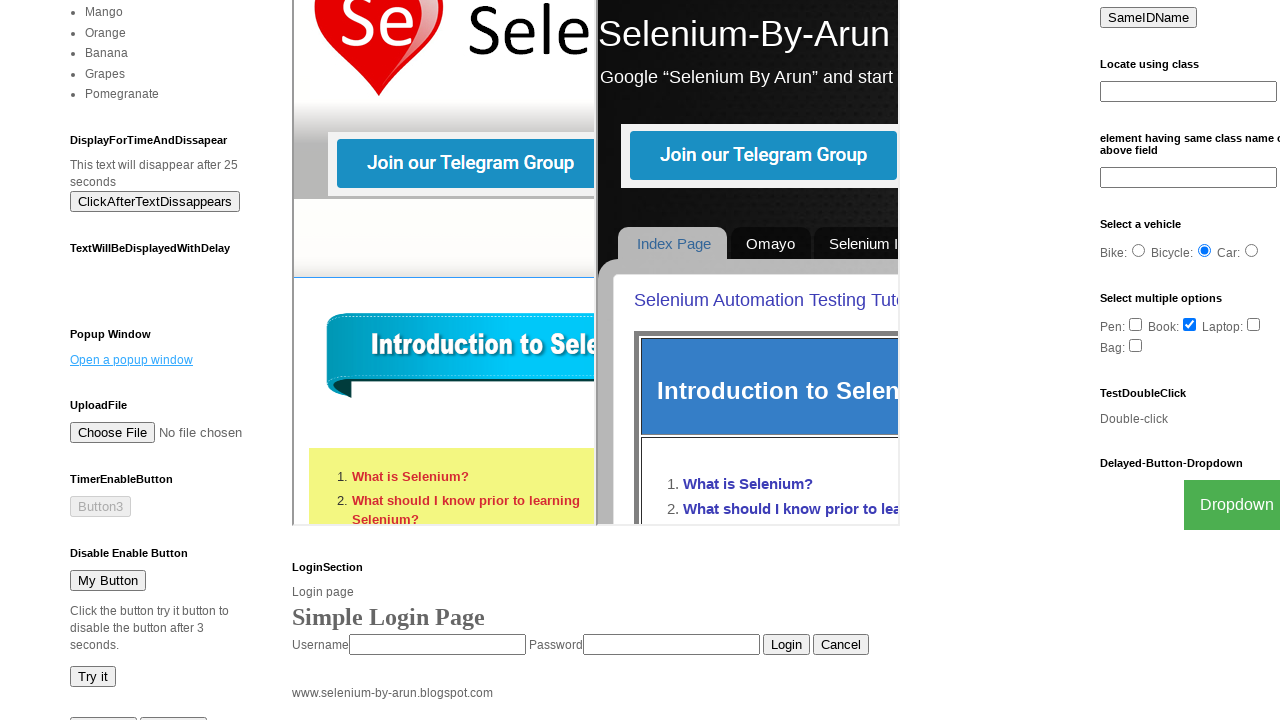

Waited 2 seconds for popup action to complete
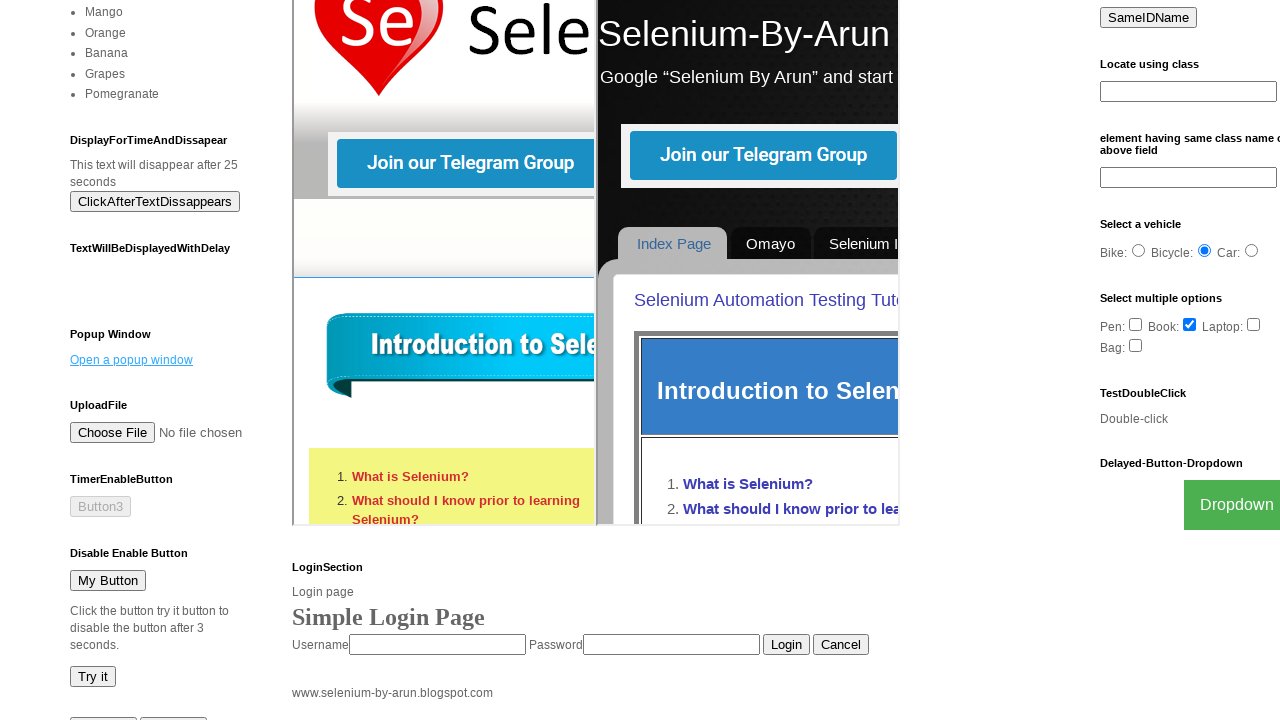

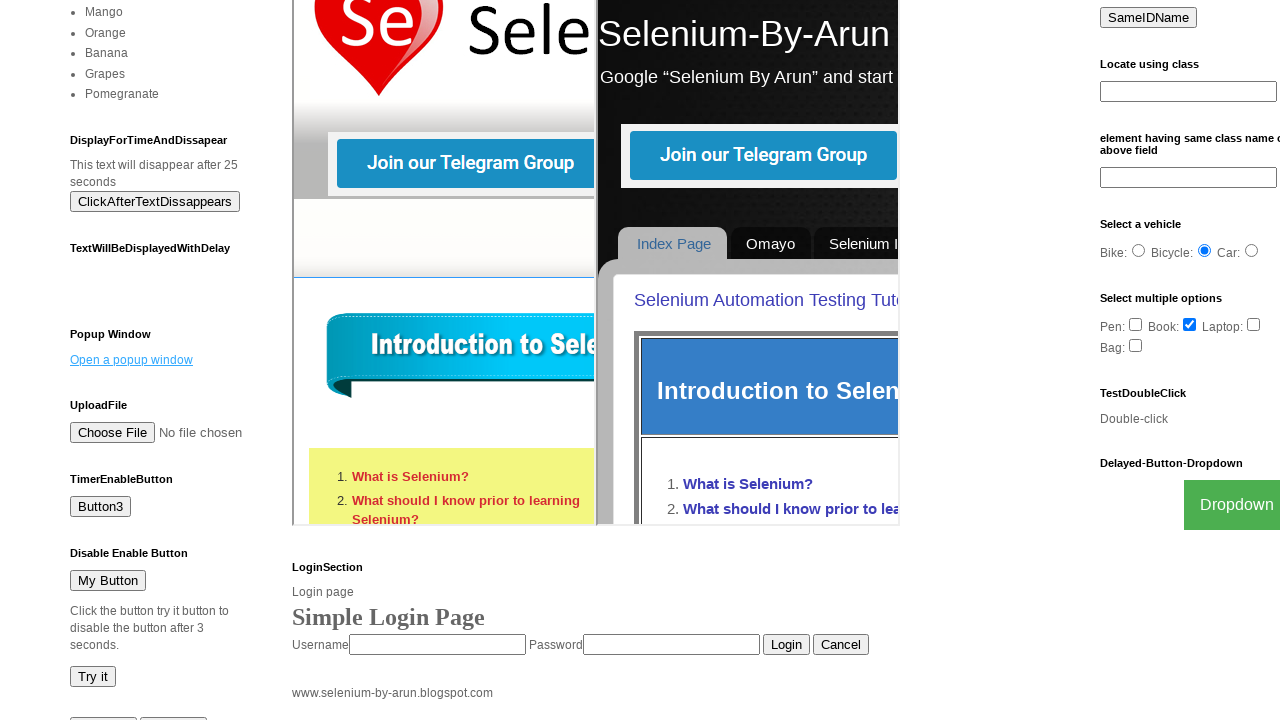